Tests the "Get started" link on the Playwright documentation site and verifies navigation to the intro page

Starting URL: https://playwright.dev/

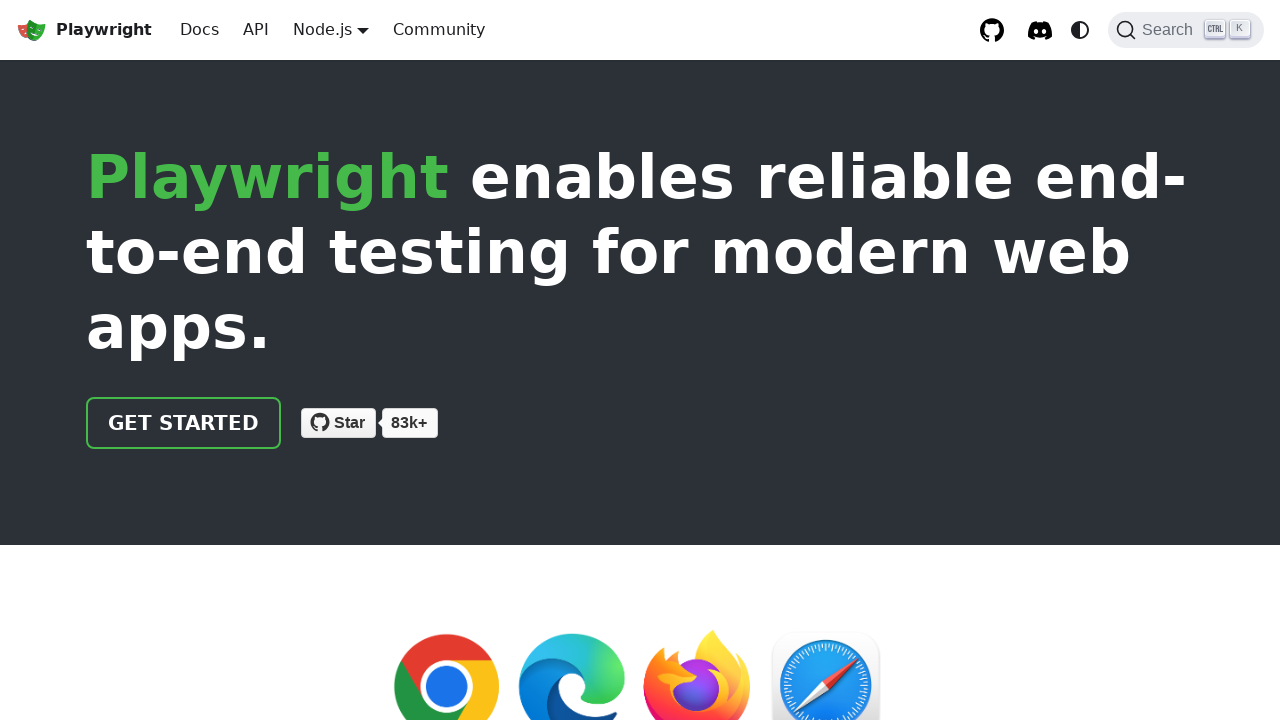

Clicked the 'Get started' link on Playwright documentation homepage at (184, 423) on internal:role=link[name="Get started"i]
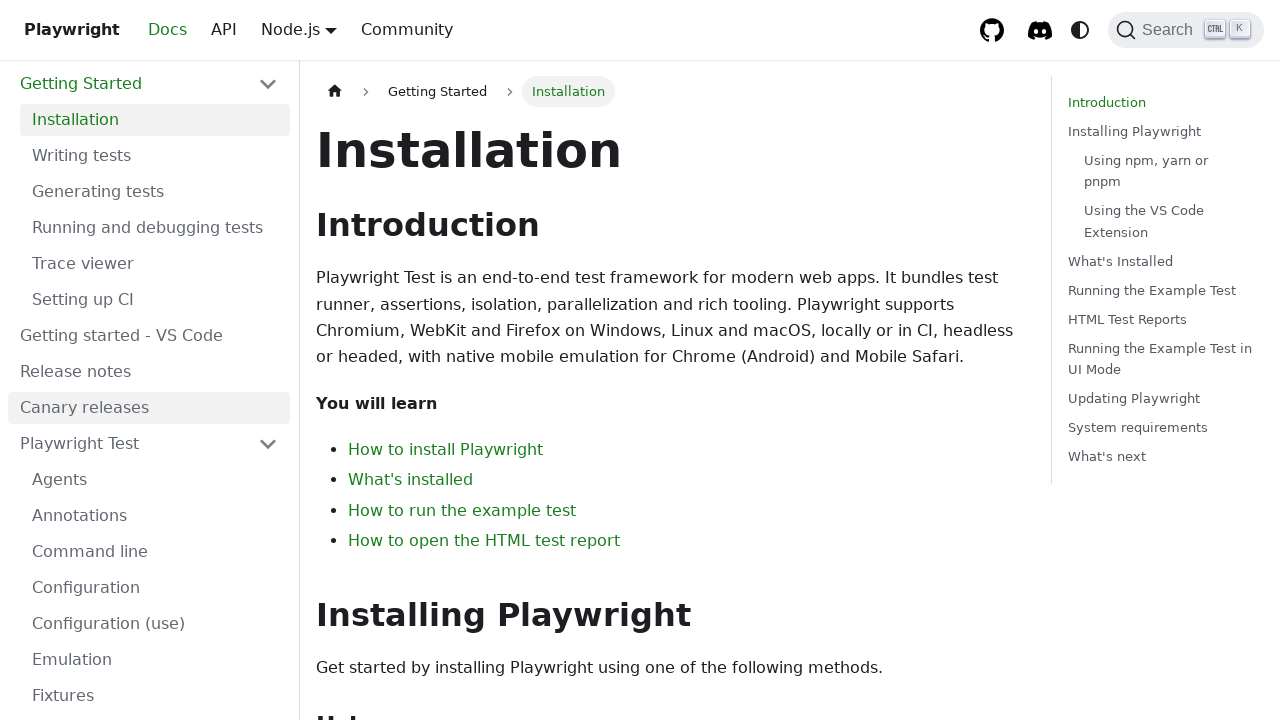

Navigated to intro page and URL matched **/intro**
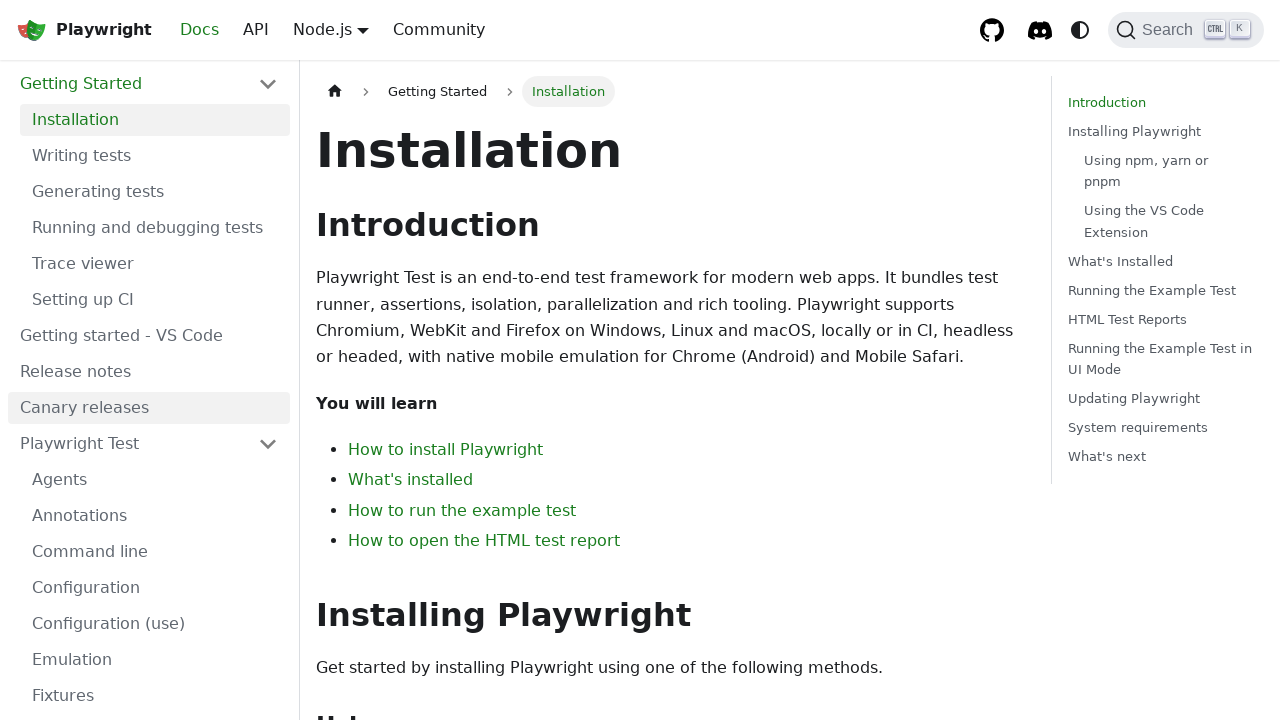

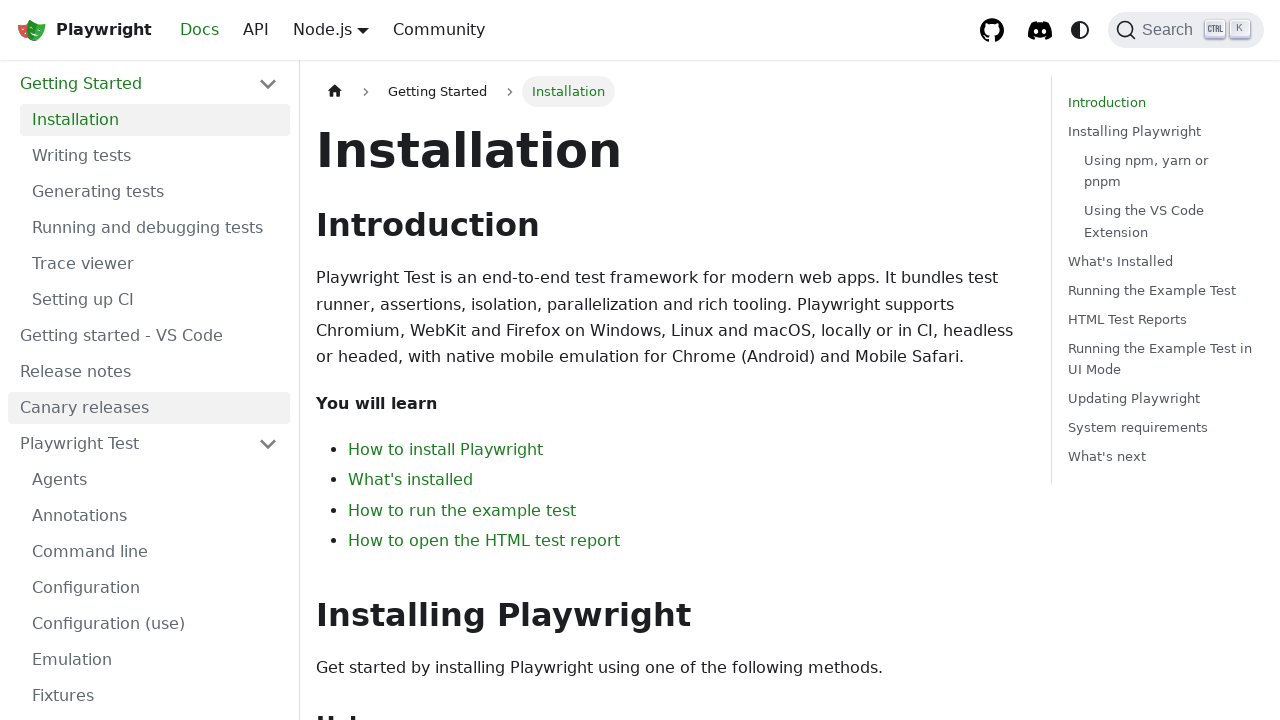